Tests dynamic XPath selectors by verifying that demo credential hint text ("Username : Admin" and "Password : admin123") is displayed on the OrangeHRM login page.

Starting URL: https://opensource-demo.orangehrmlive.com/web/index.php/auth/login

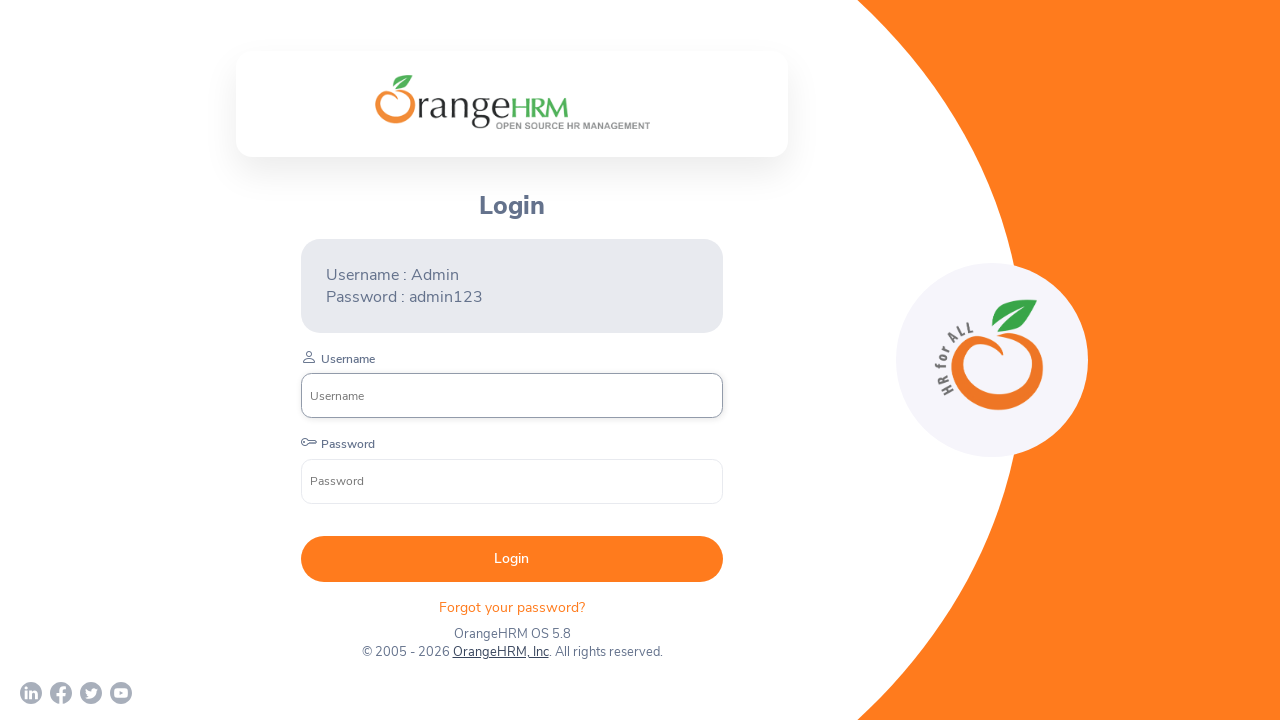

Navigated to OrangeHRM login page
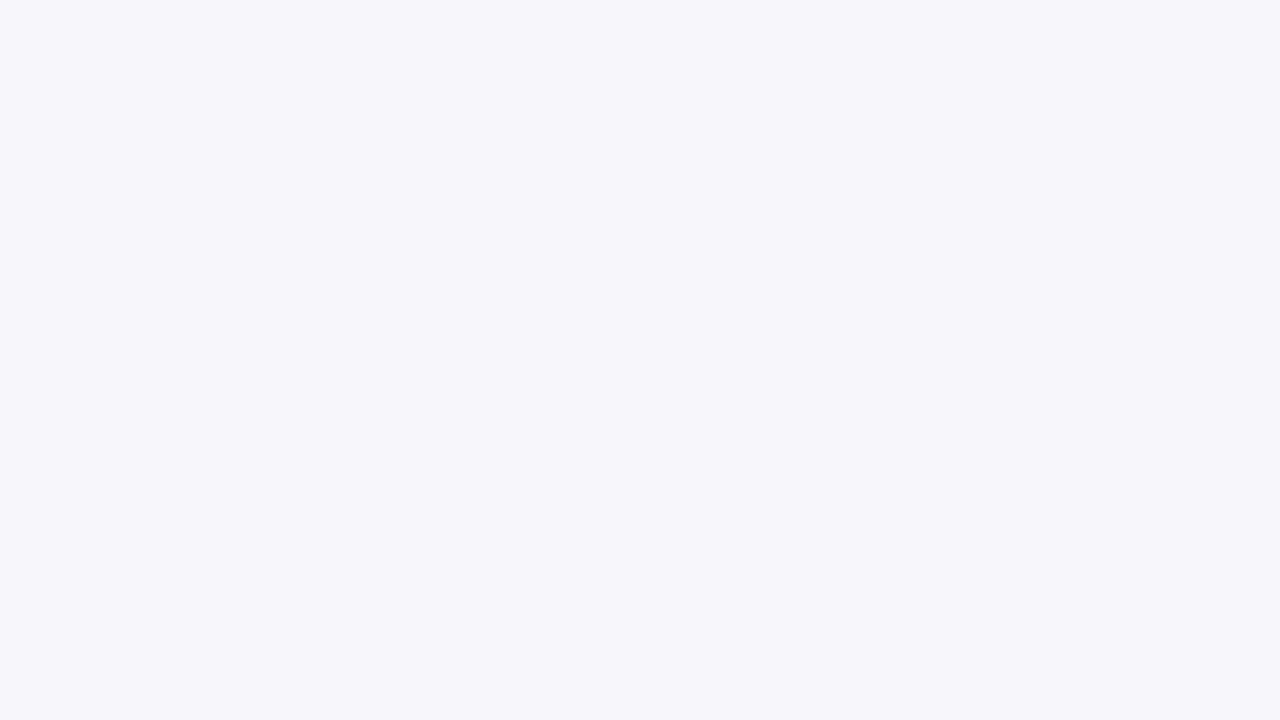

Located username hint text element using dynamic XPath
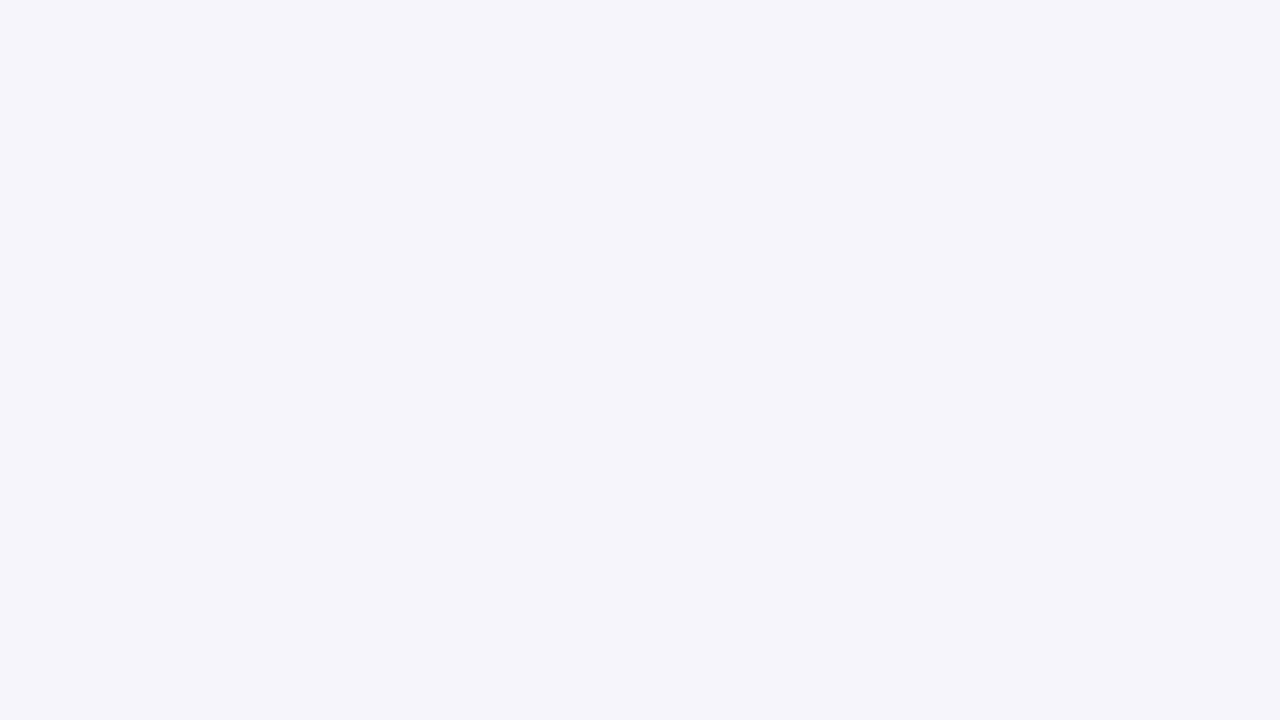

Username hint text became visible
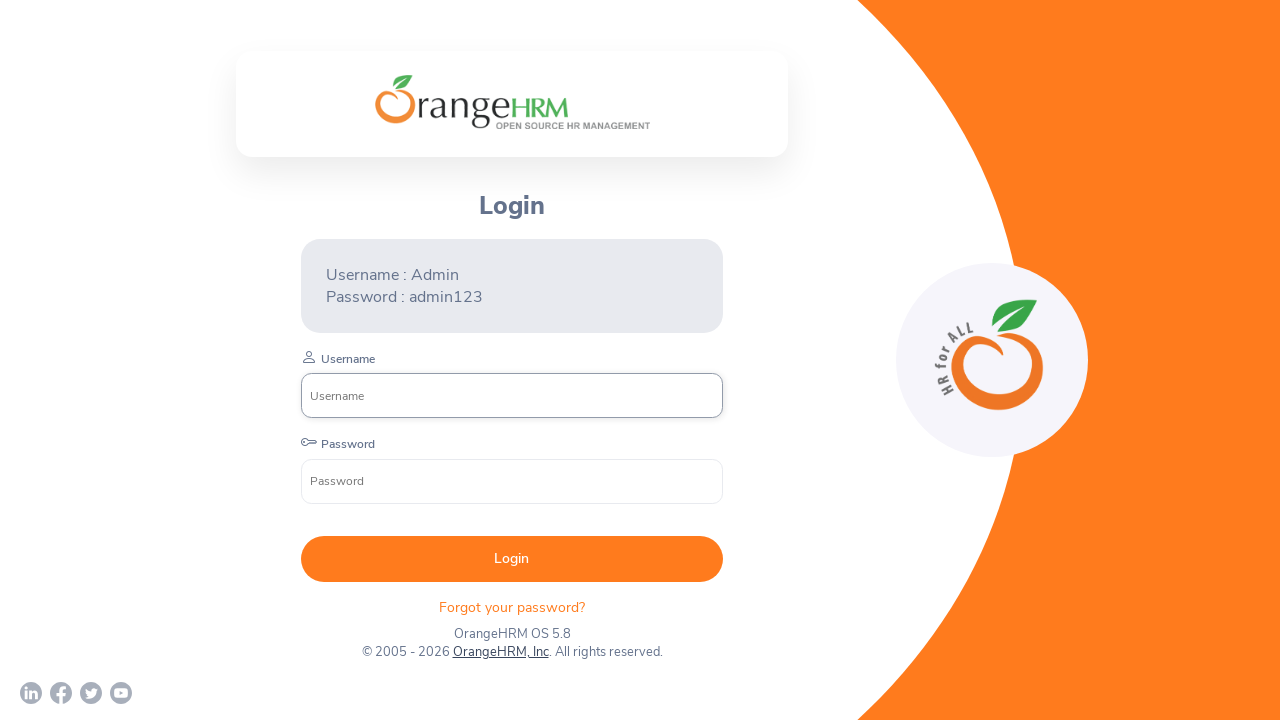

Verified username hint text 'Username : Admin' is visible
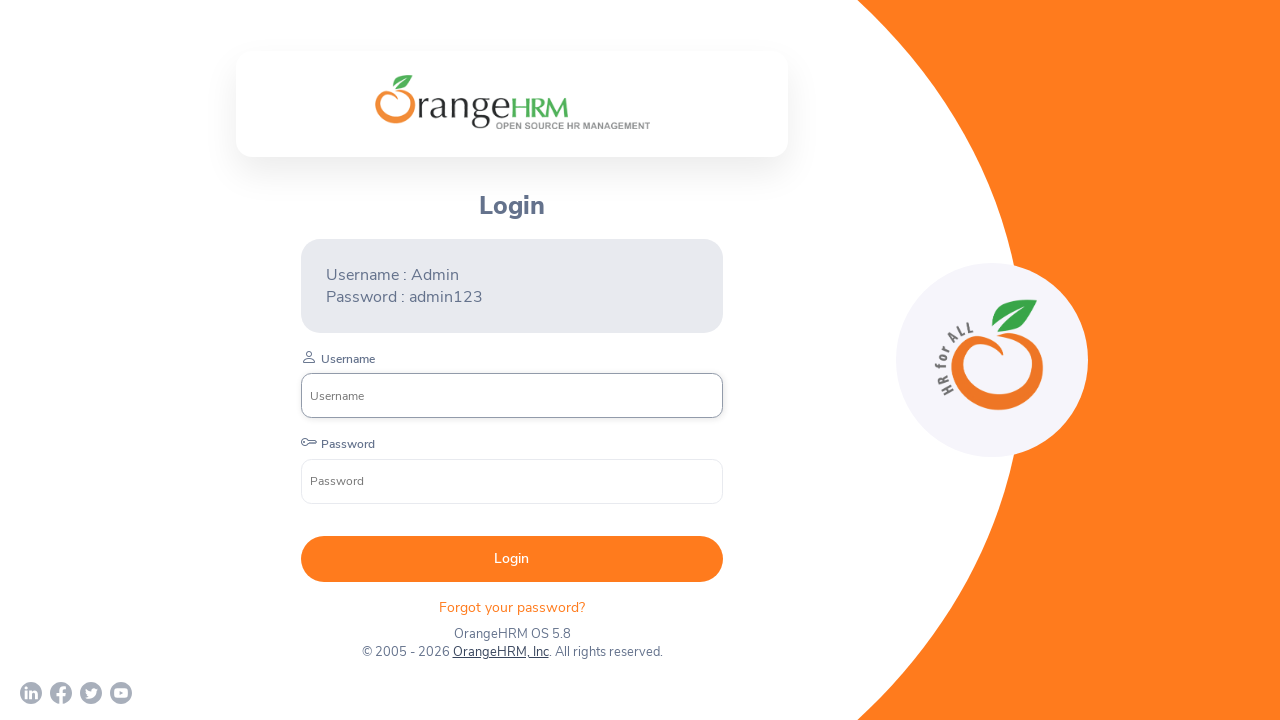

Located password hint text element using dynamic XPath
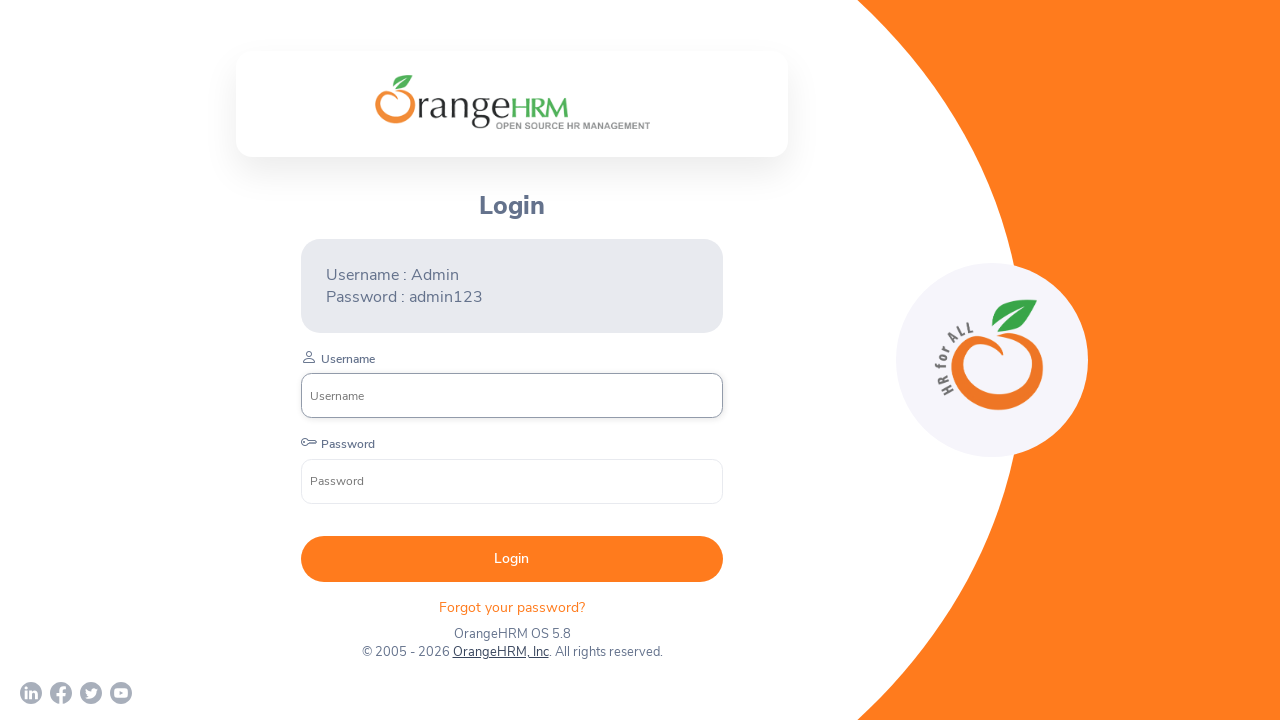

Verified password hint text 'Password : admin123' is visible
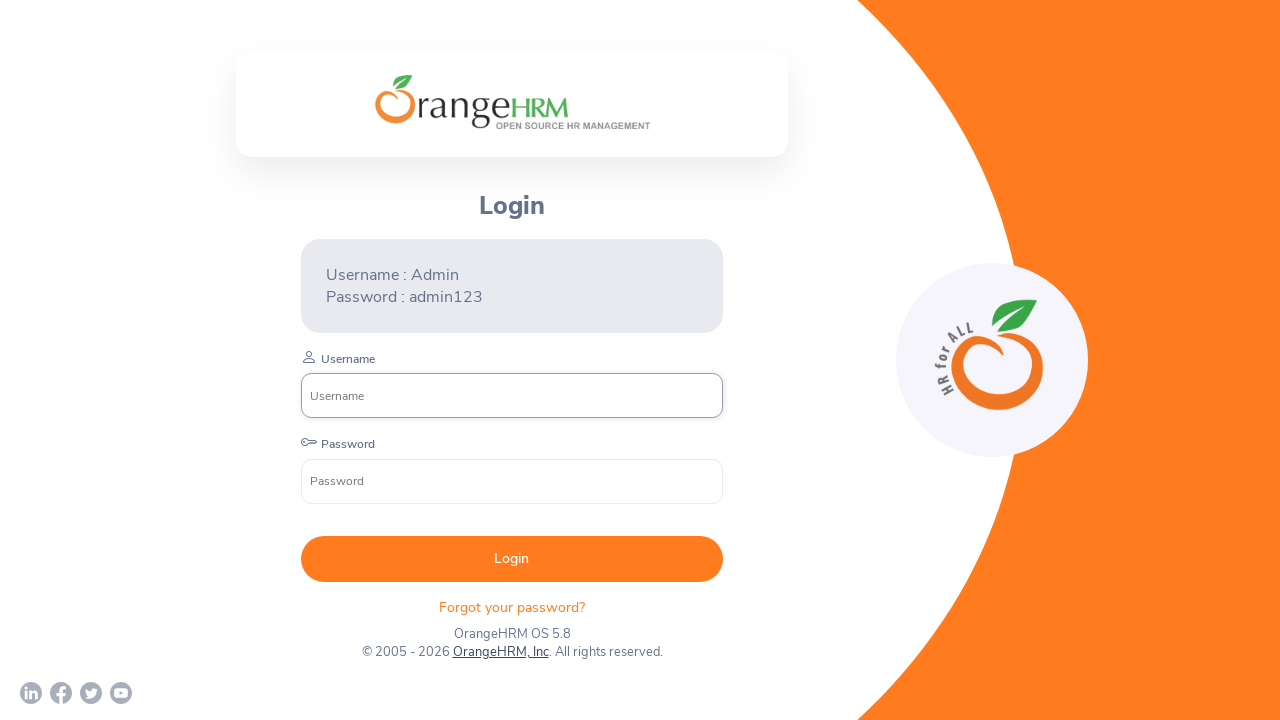

Located username hint text using alternative XPath with text() syntax
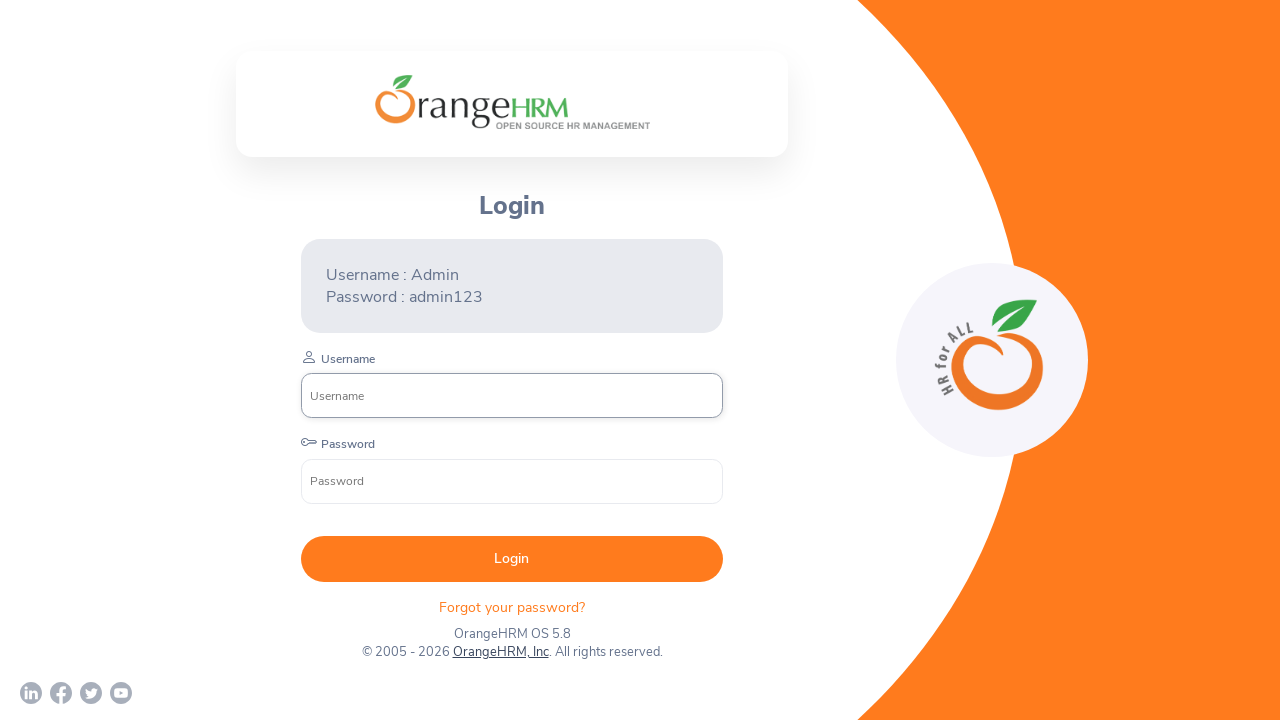

Verified username hint text is visible using text() XPath syntax
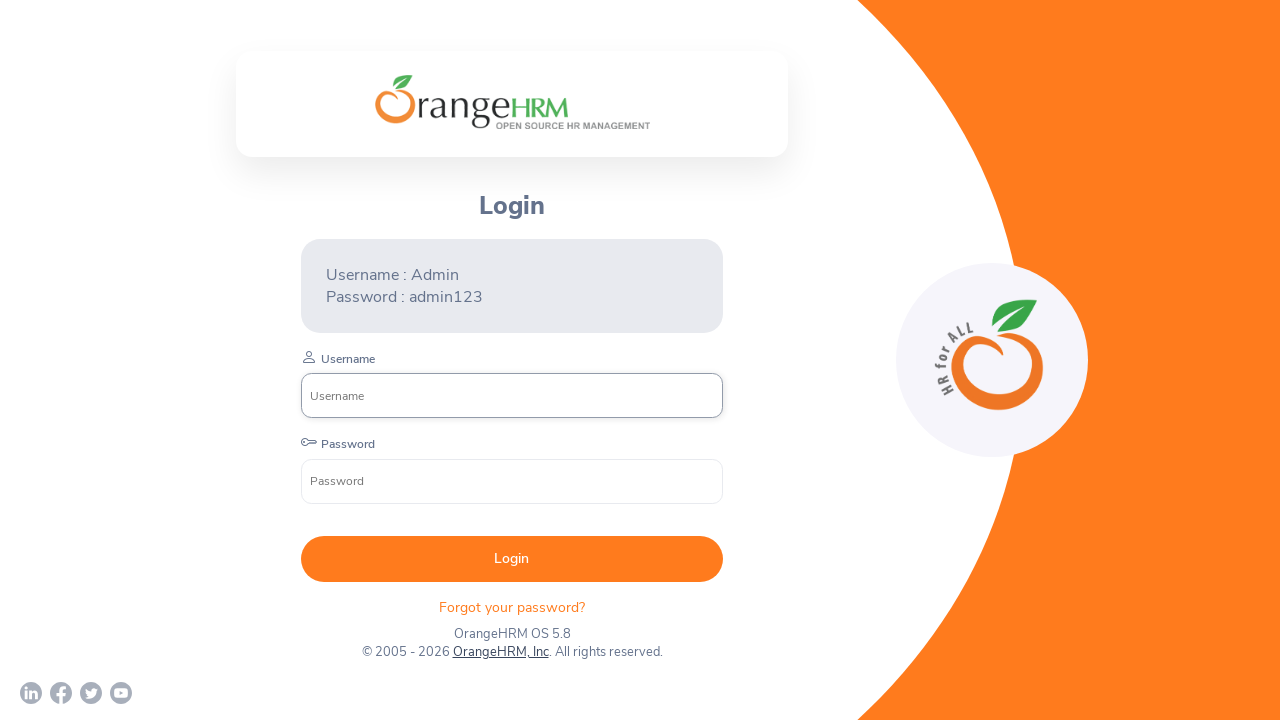

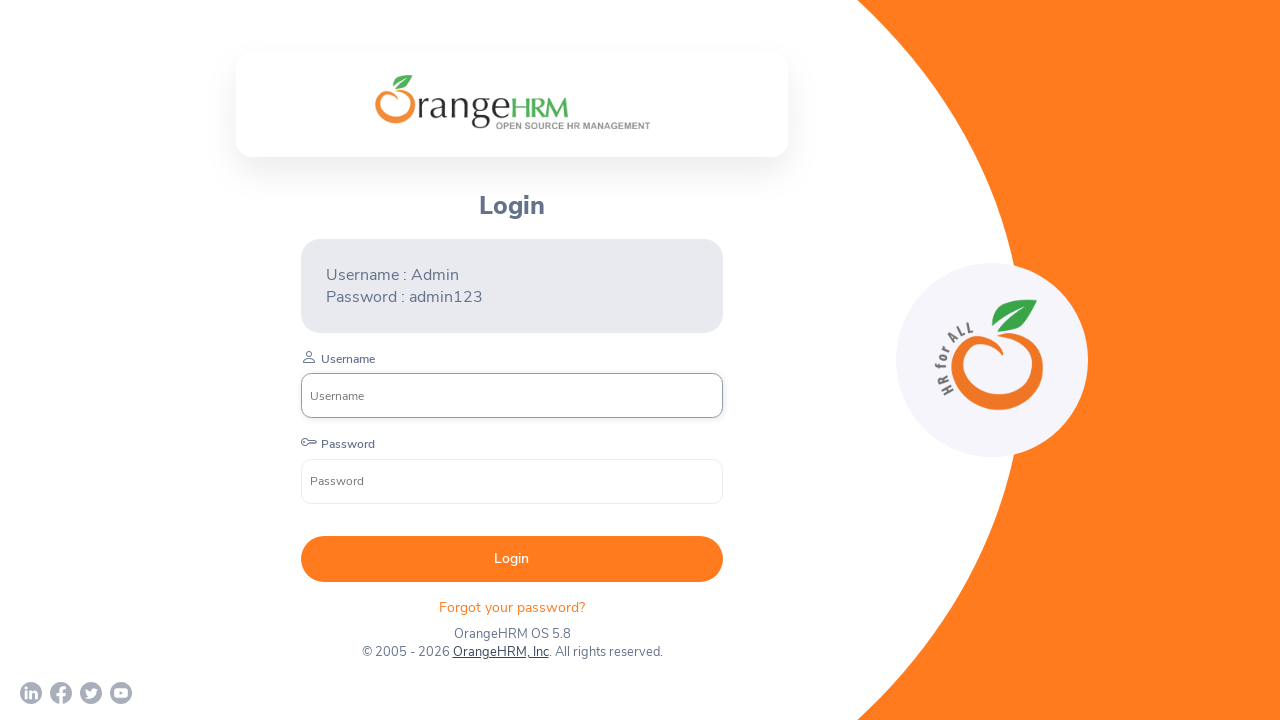